Navigates to jQuery UI droppable demo page and switches to the demo iframe to access drag and drop elements

Starting URL: https://jqueryui.com/droppable/

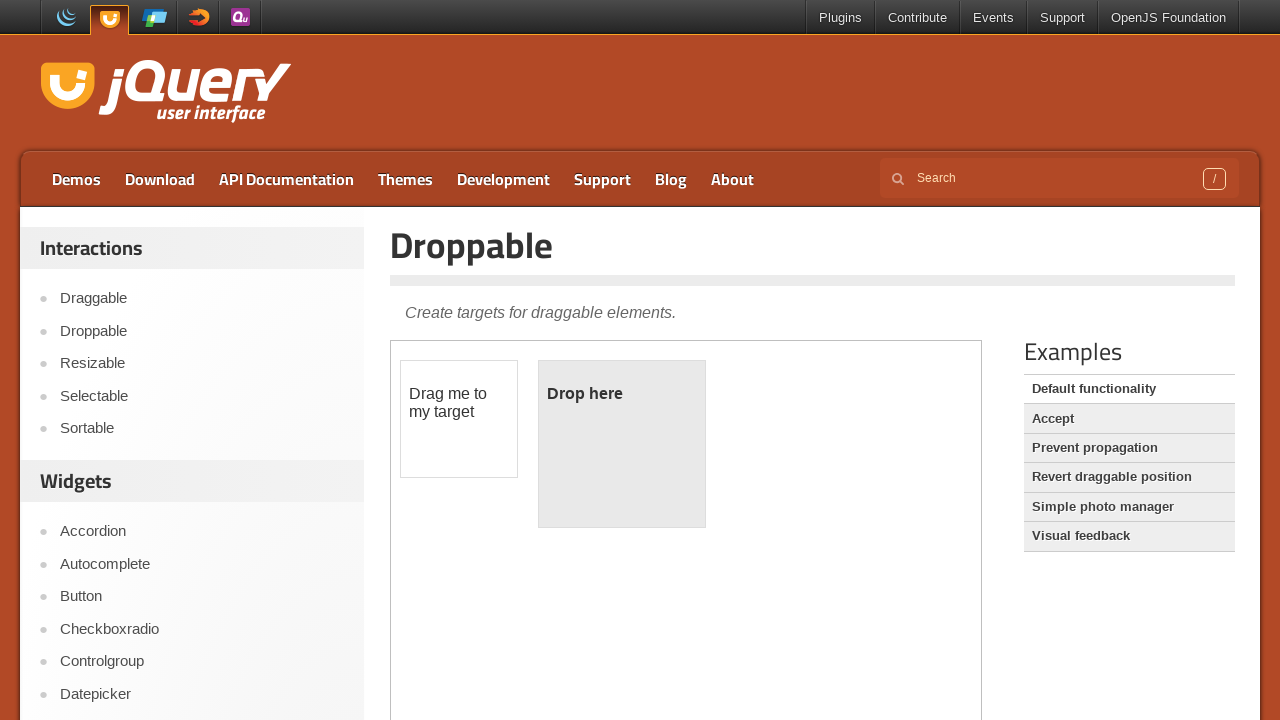

Navigated to jQuery UI droppable demo page
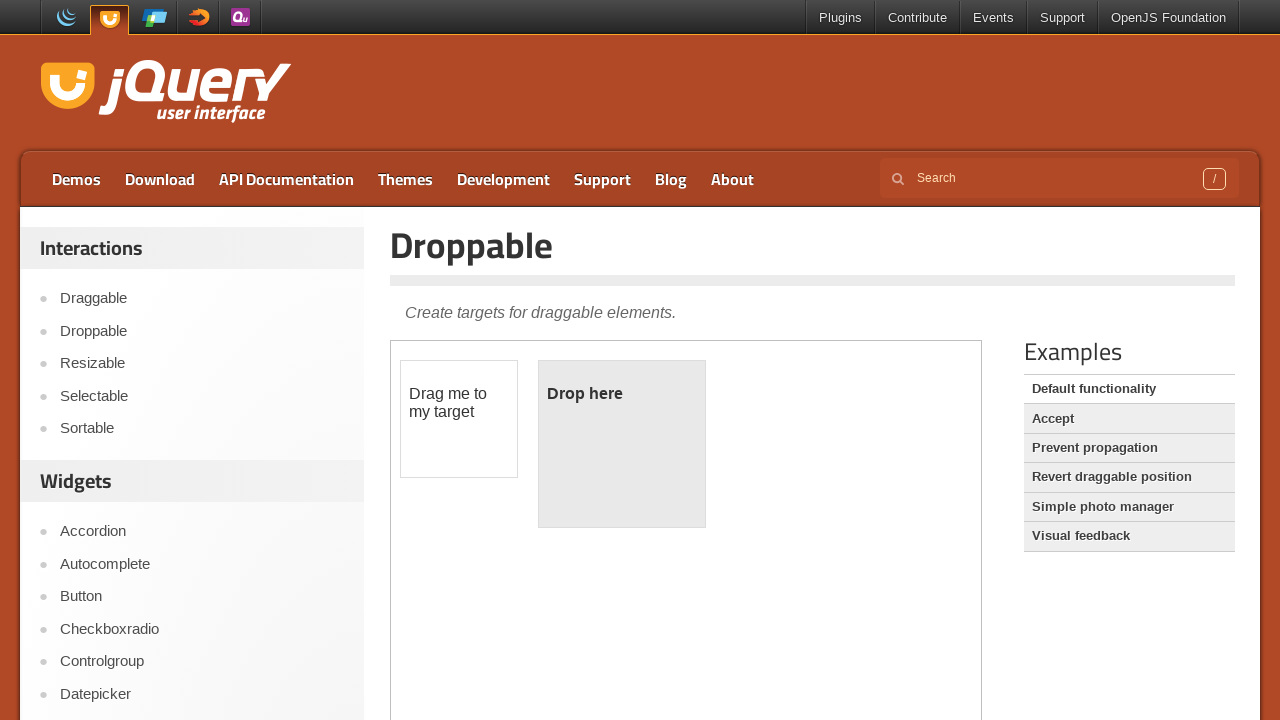

Located demo iframe using frame_locator
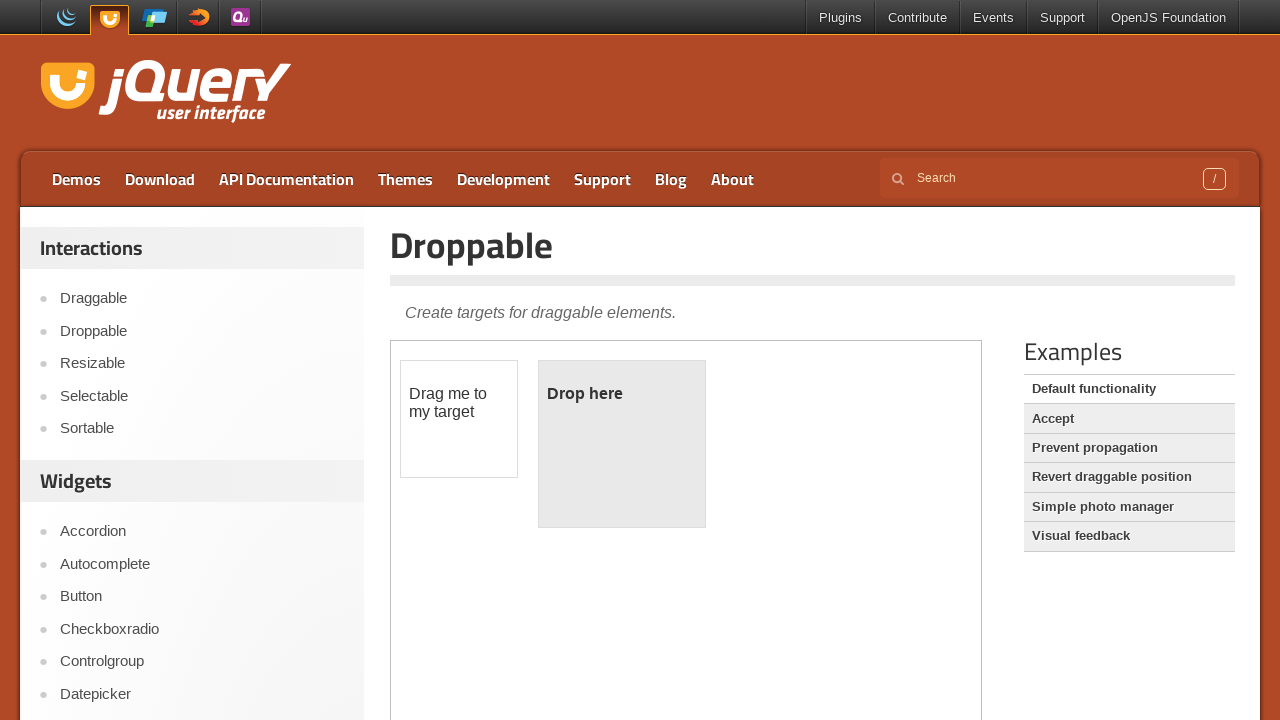

Located draggable element (#draggable) within iframe
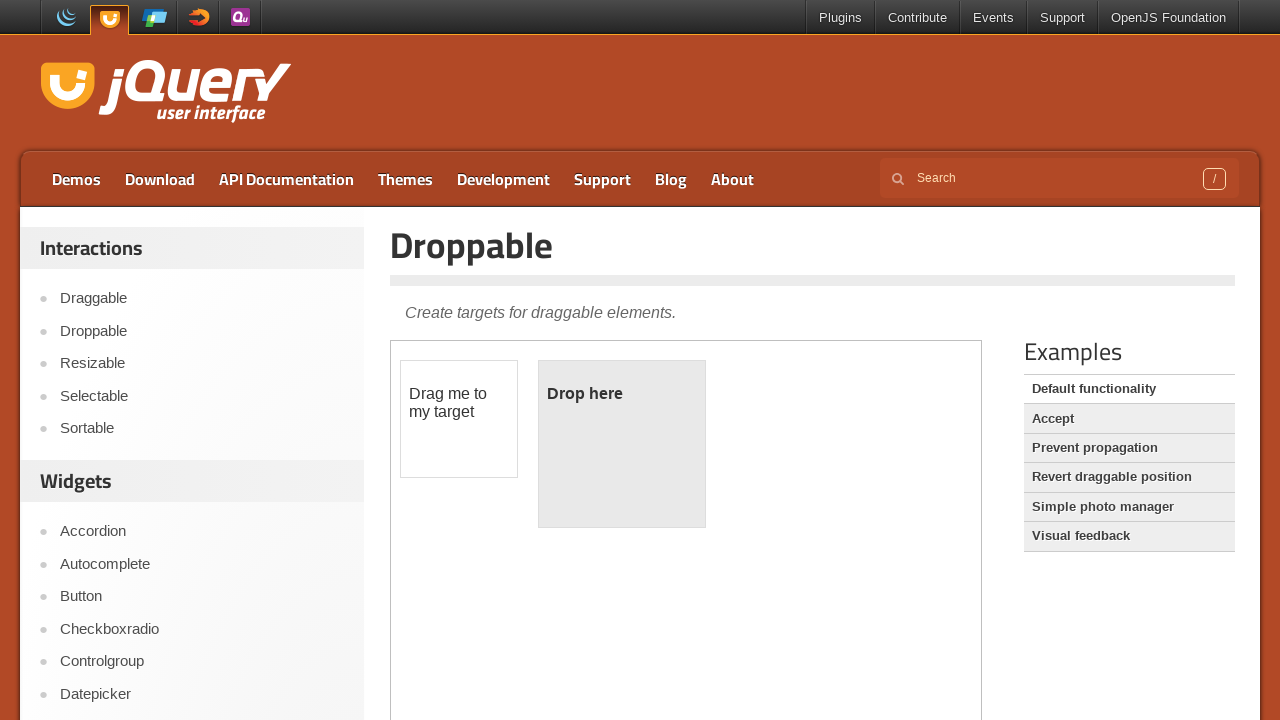

Located droppable element (#droppable) within iframe
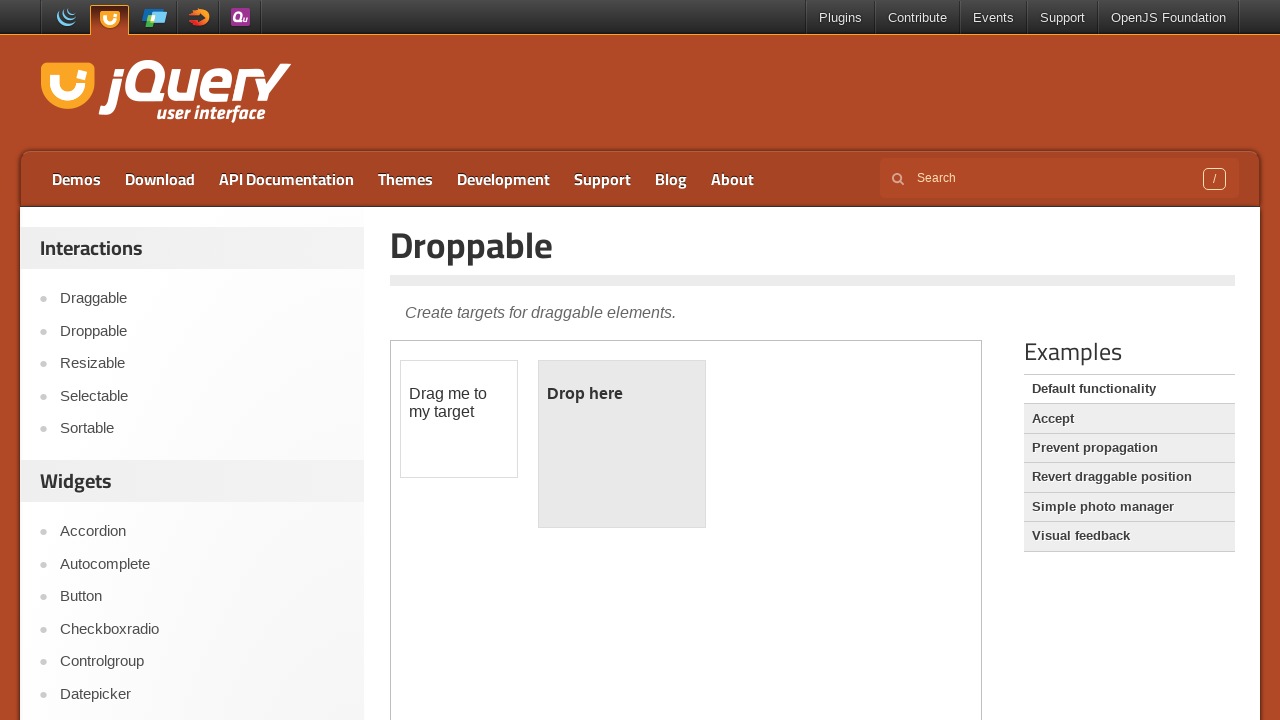

Performed drag and drop operation from draggable to droppable element at (622, 444)
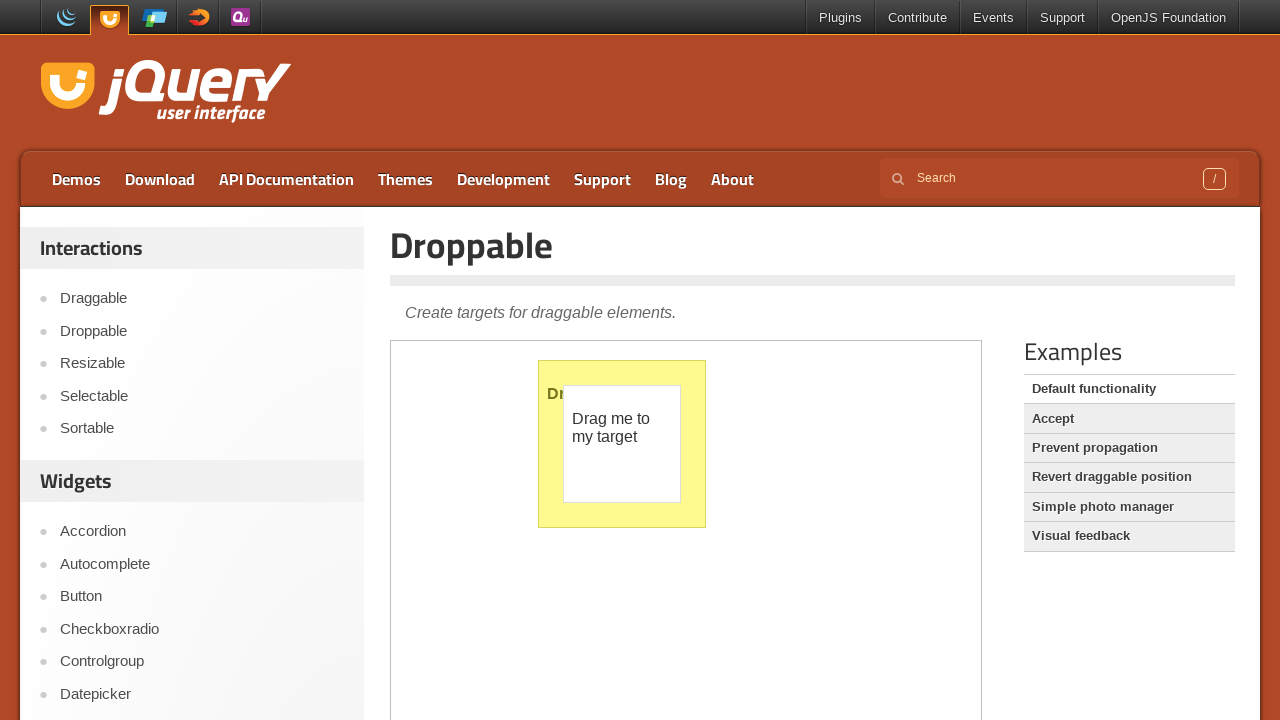

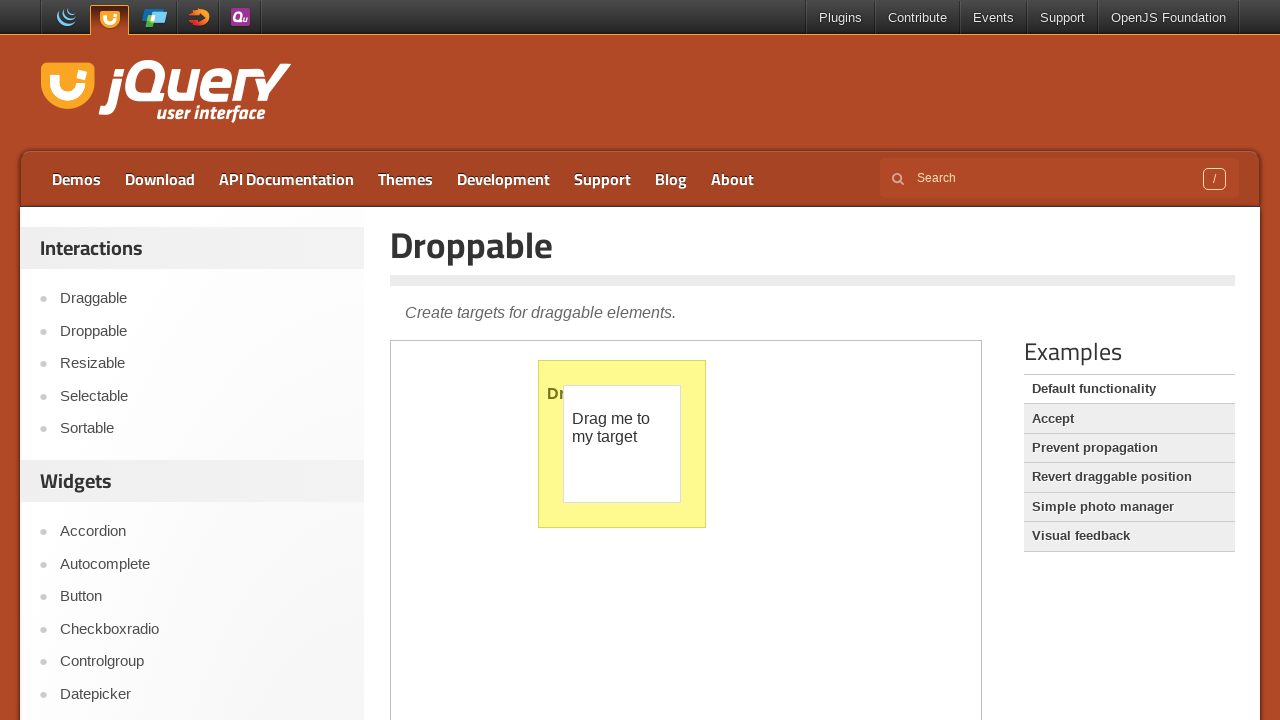